Tests drag and drop functionality on jQuery UI demo page by dragging an element and dropping it onto a target area

Starting URL: https://jqueryui.com/droppable/

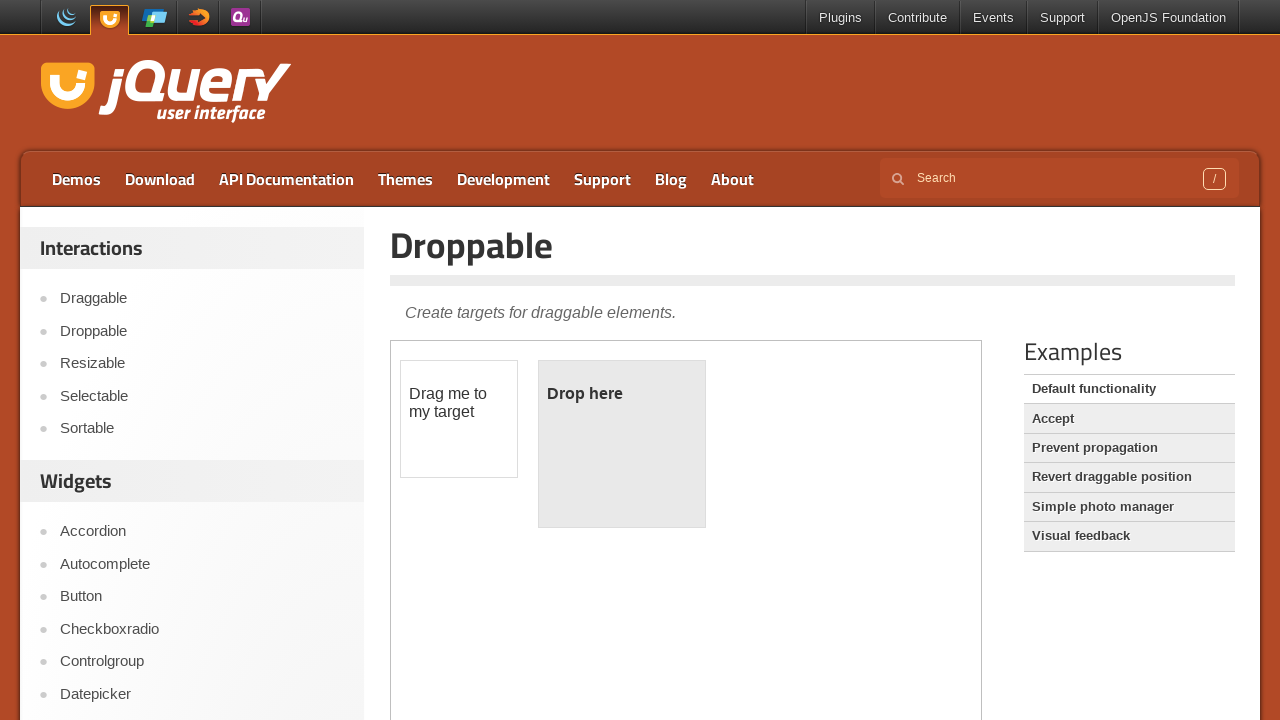

Located and switched to the droppable demo iframe
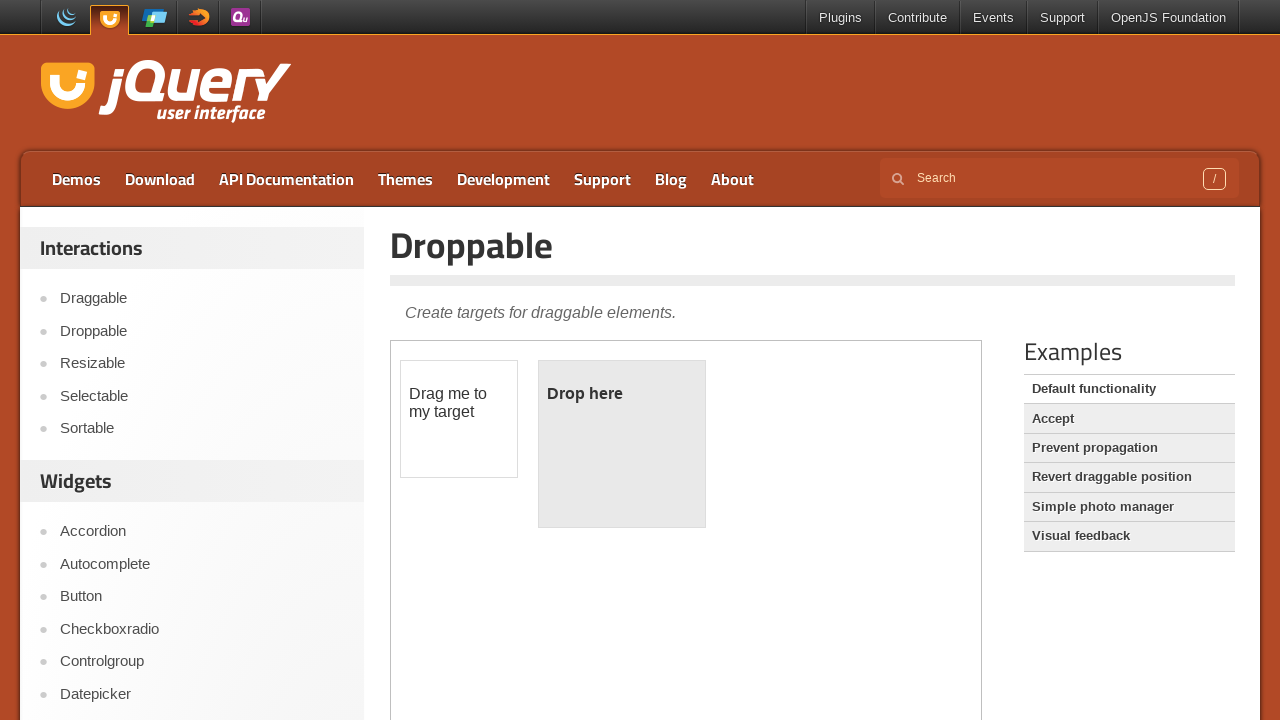

Located the draggable element
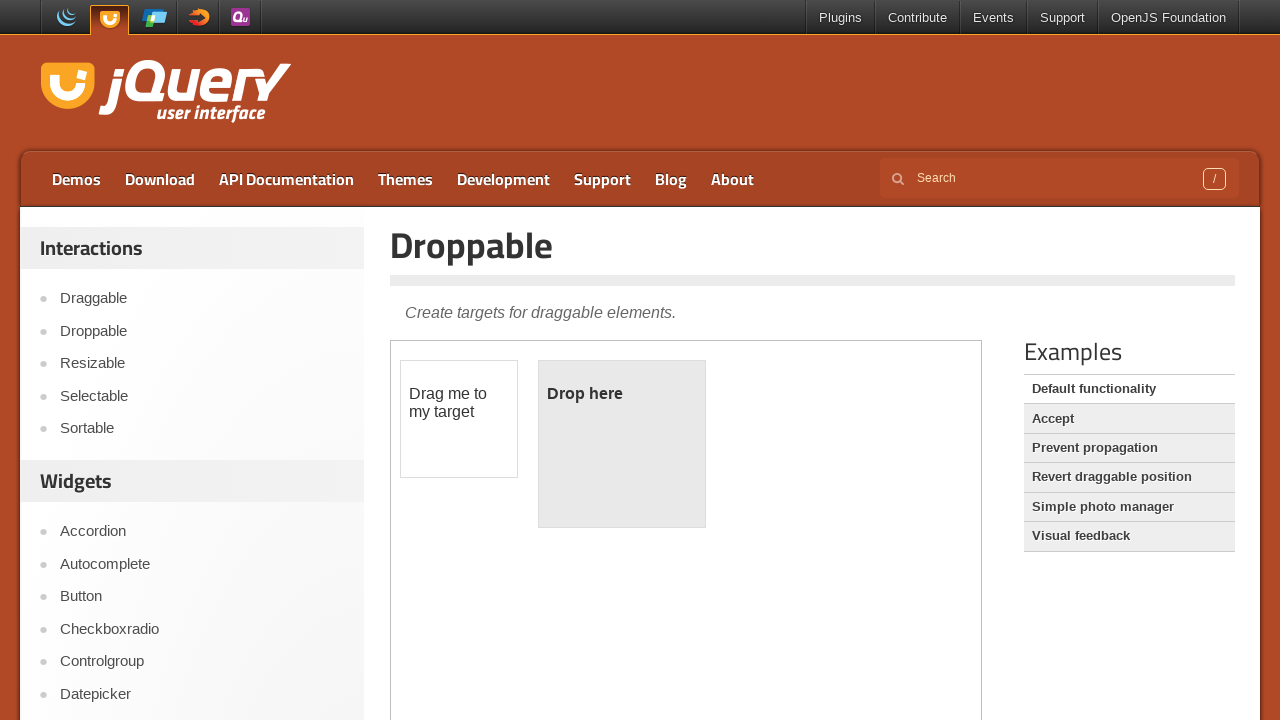

Located the droppable target element
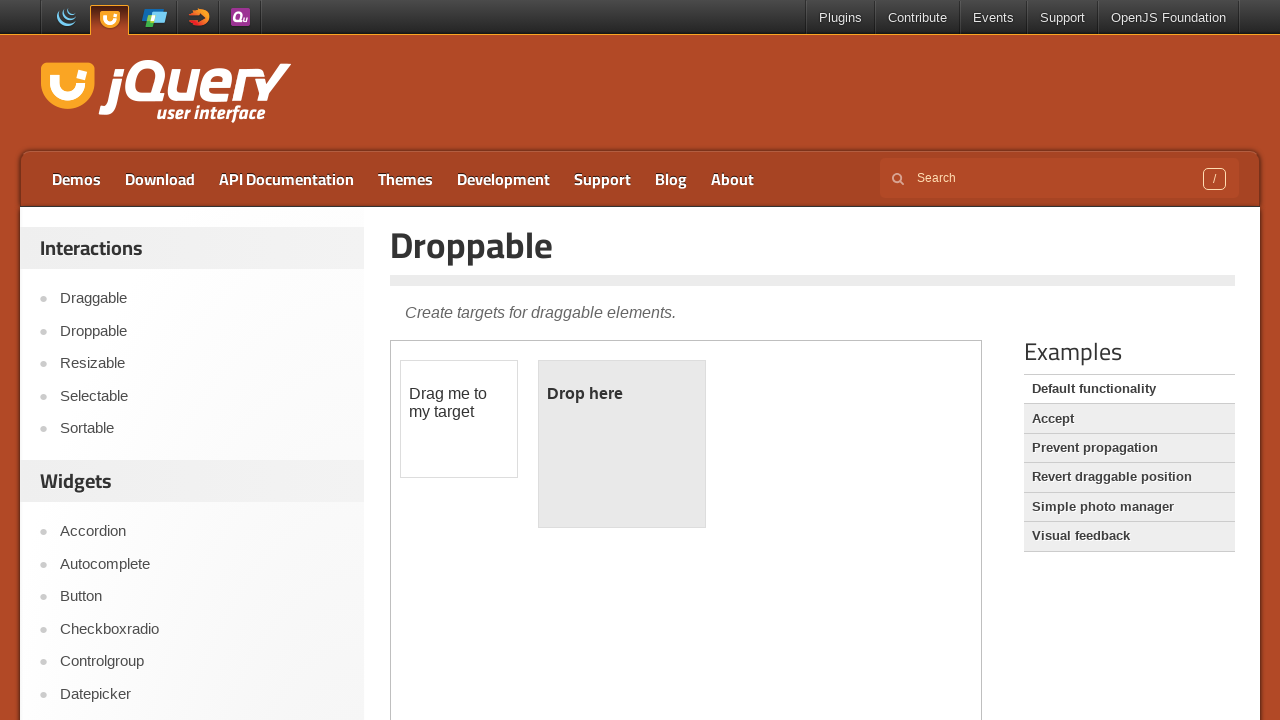

Dragged the draggable element onto the droppable target area at (622, 444)
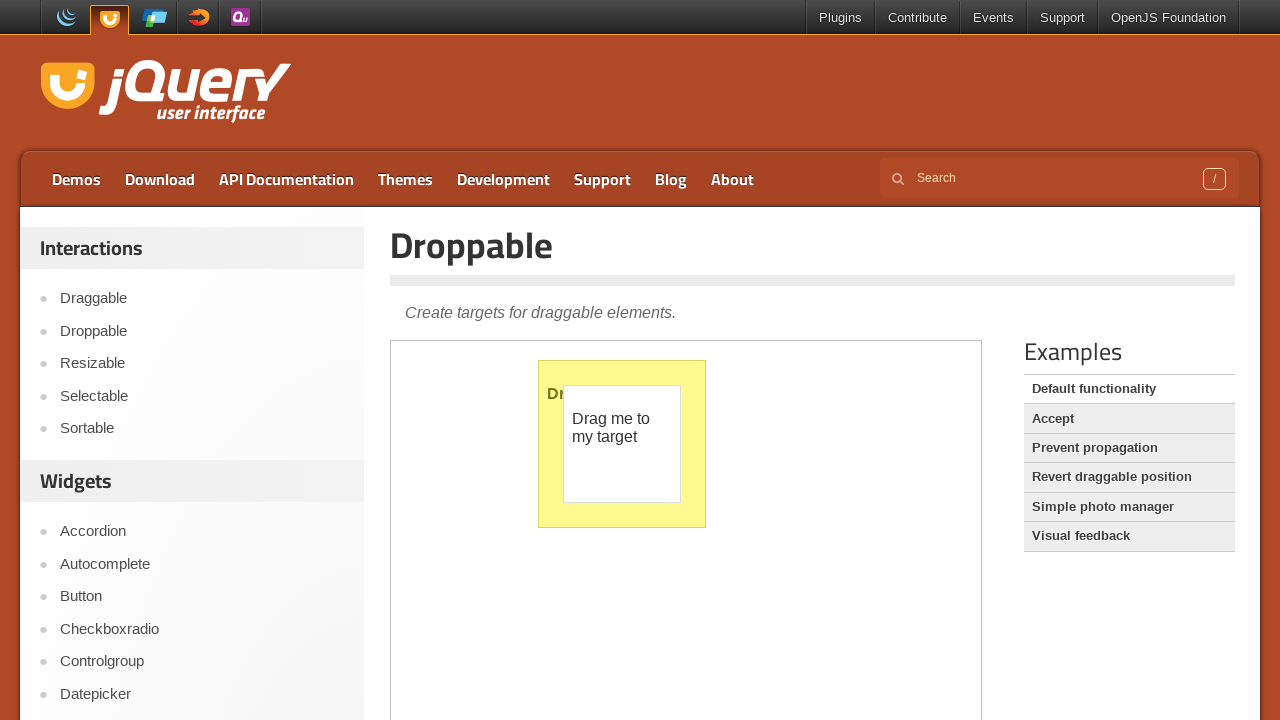

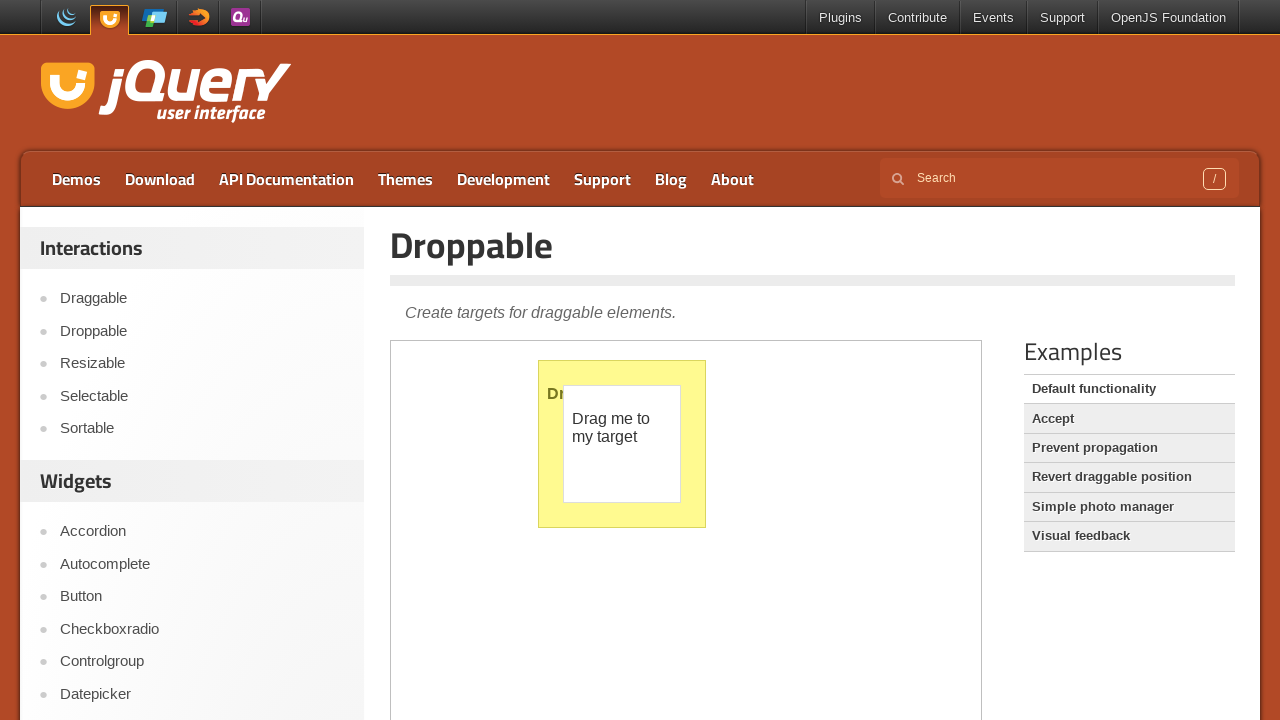